Tests clicking the return to index link and verifying navigation to the index page

Starting URL: https://bonigarcia.dev/selenium-webdriver-java/web-form.html

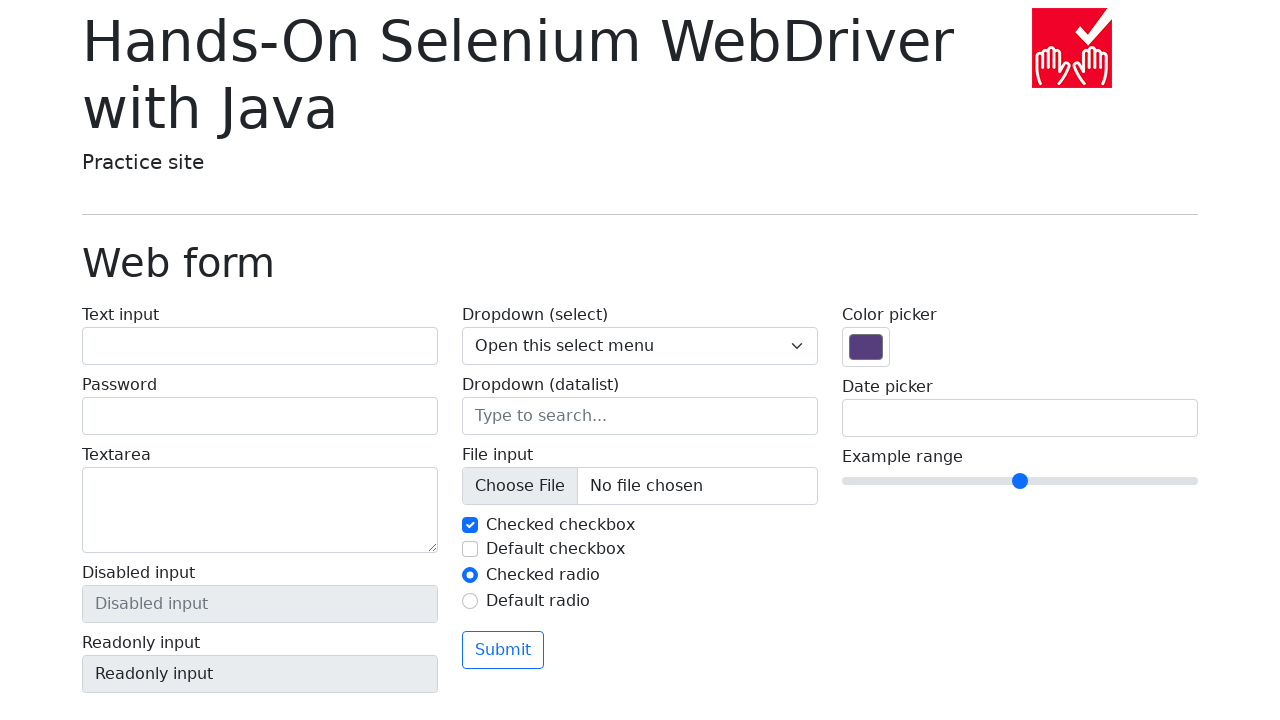

Clicked the 'Return to index' link at (143, 711) on a:has-text('Return to index')
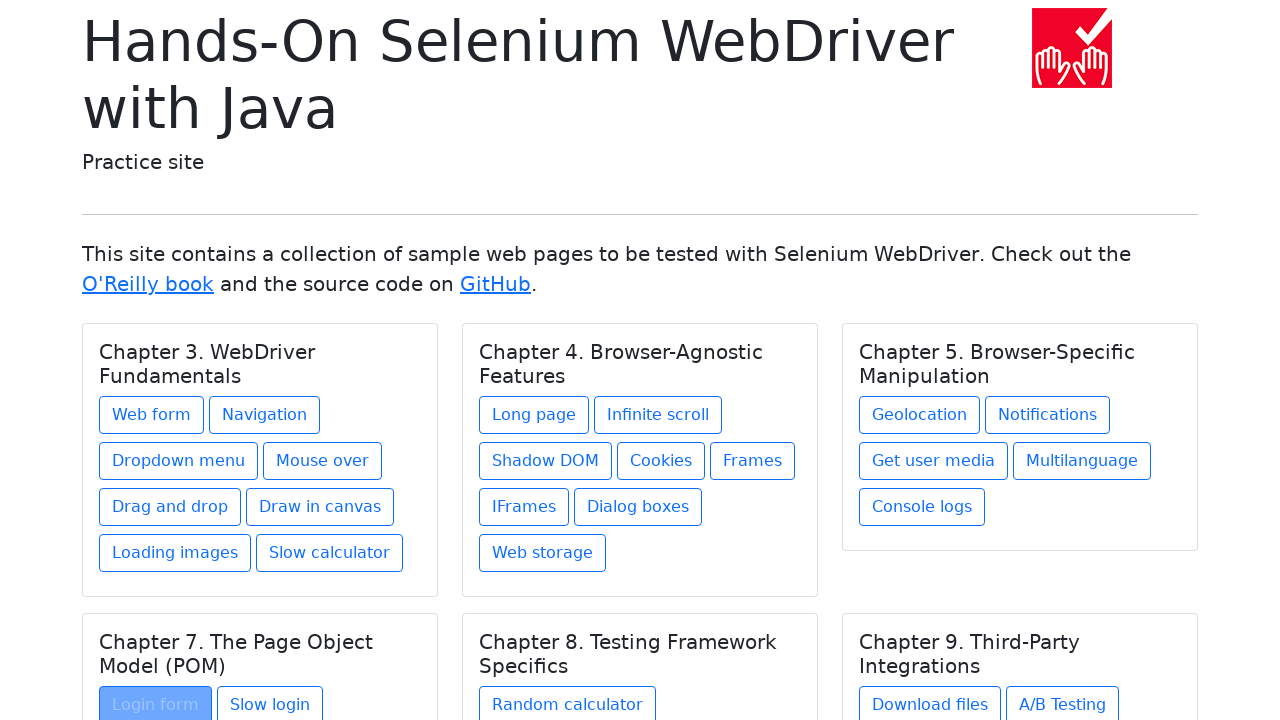

Waited for navigation to index.html
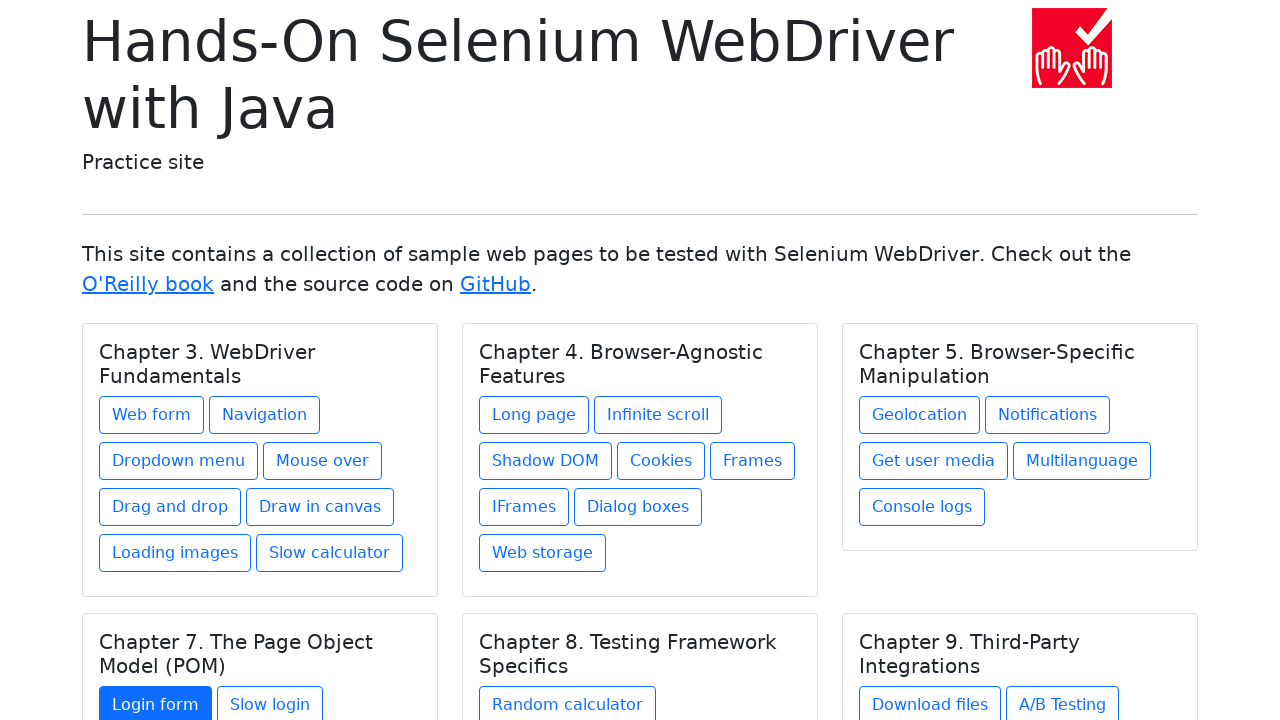

Verified navigation to index page - URL matches expected value
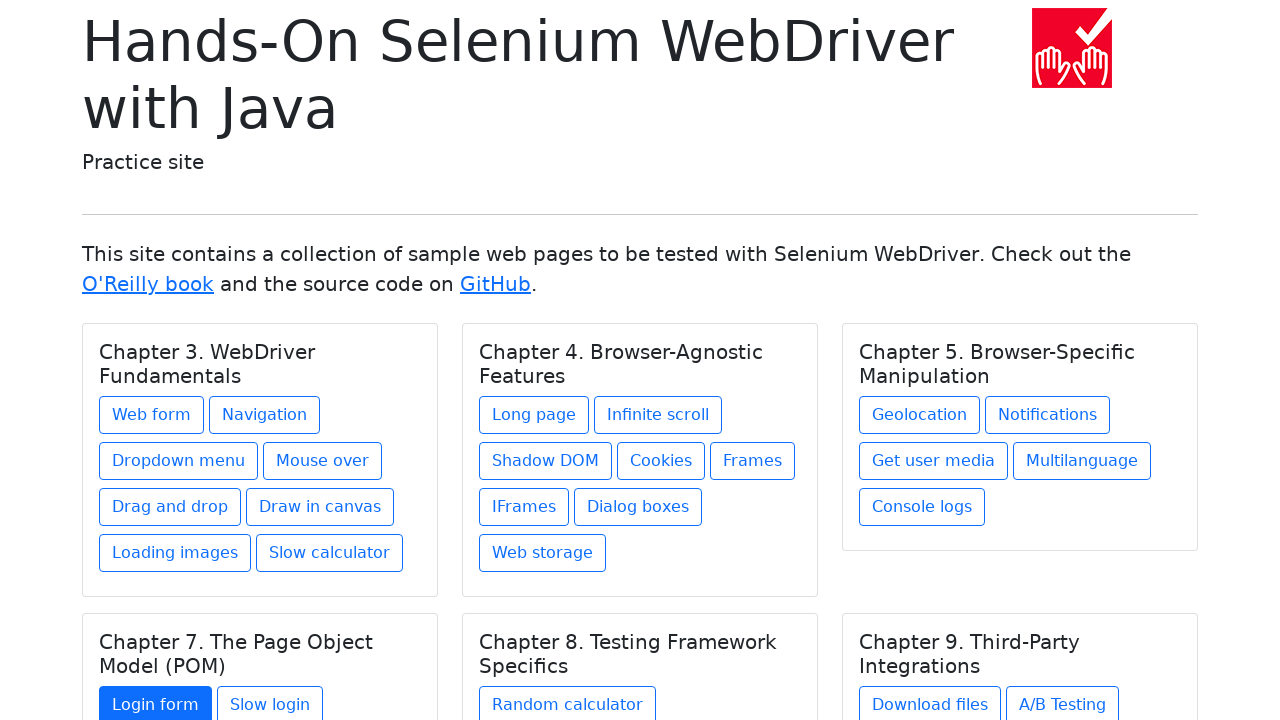

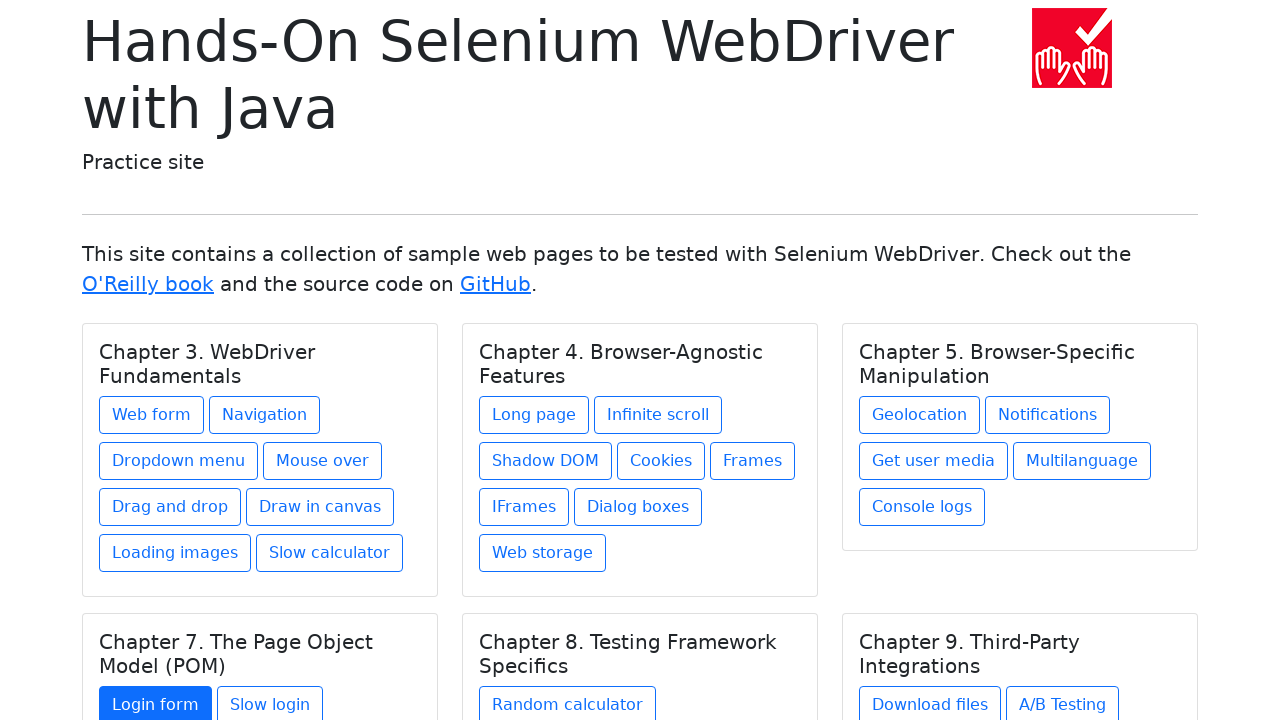